Tests navigating to a site with SSL certificate issues by clicking on the expired certificate example link

Starting URL: https://badssl.com/

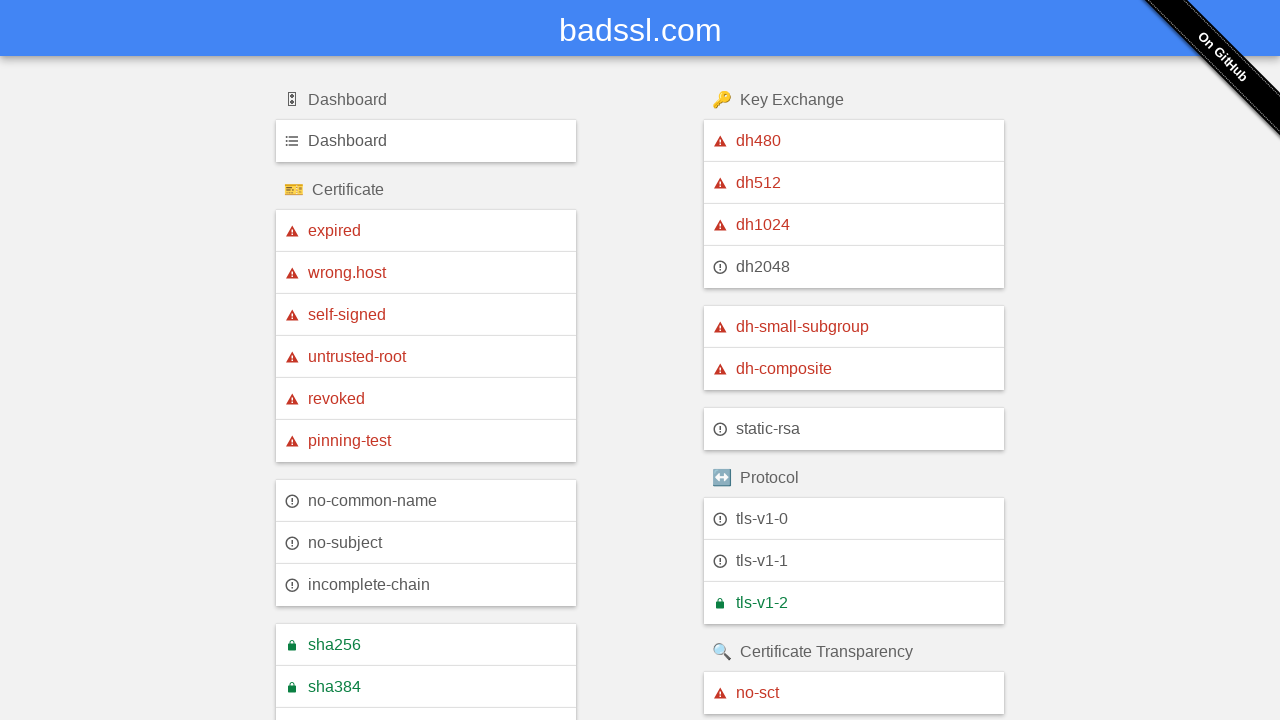

Clicked on the expired certificate example link at (426, 231) on text=expired
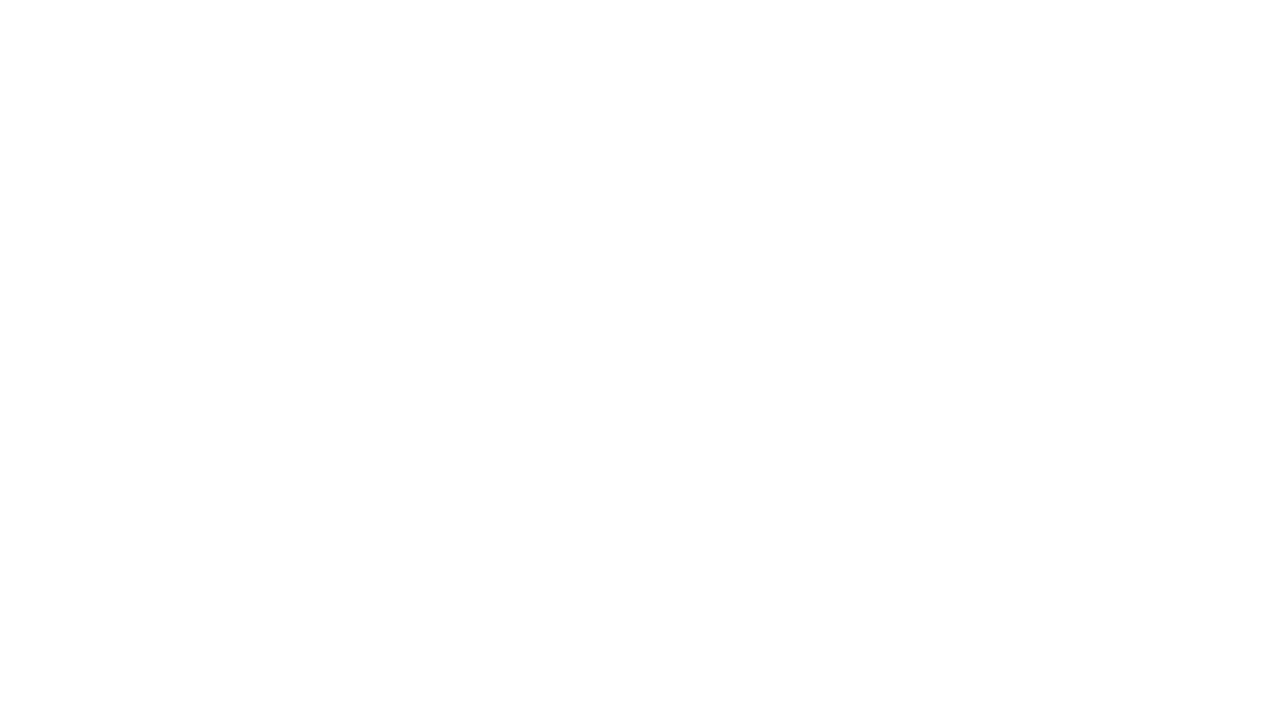

Page with expired certificate loaded
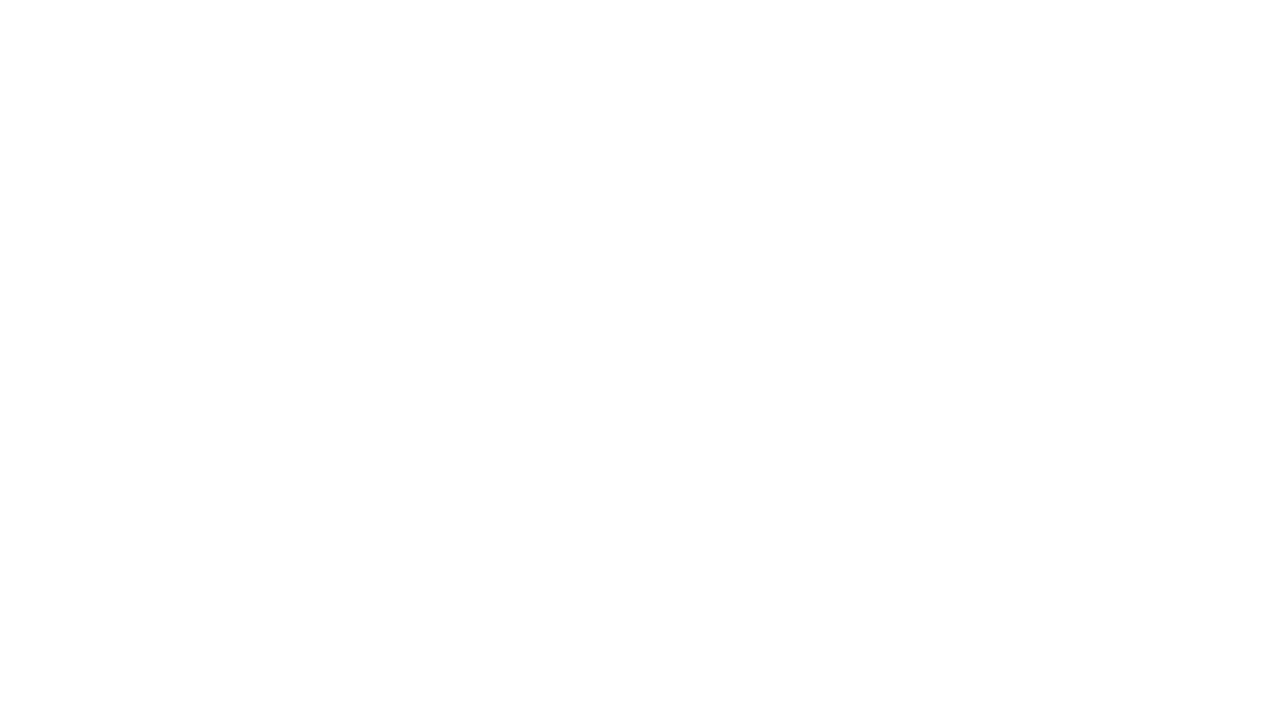

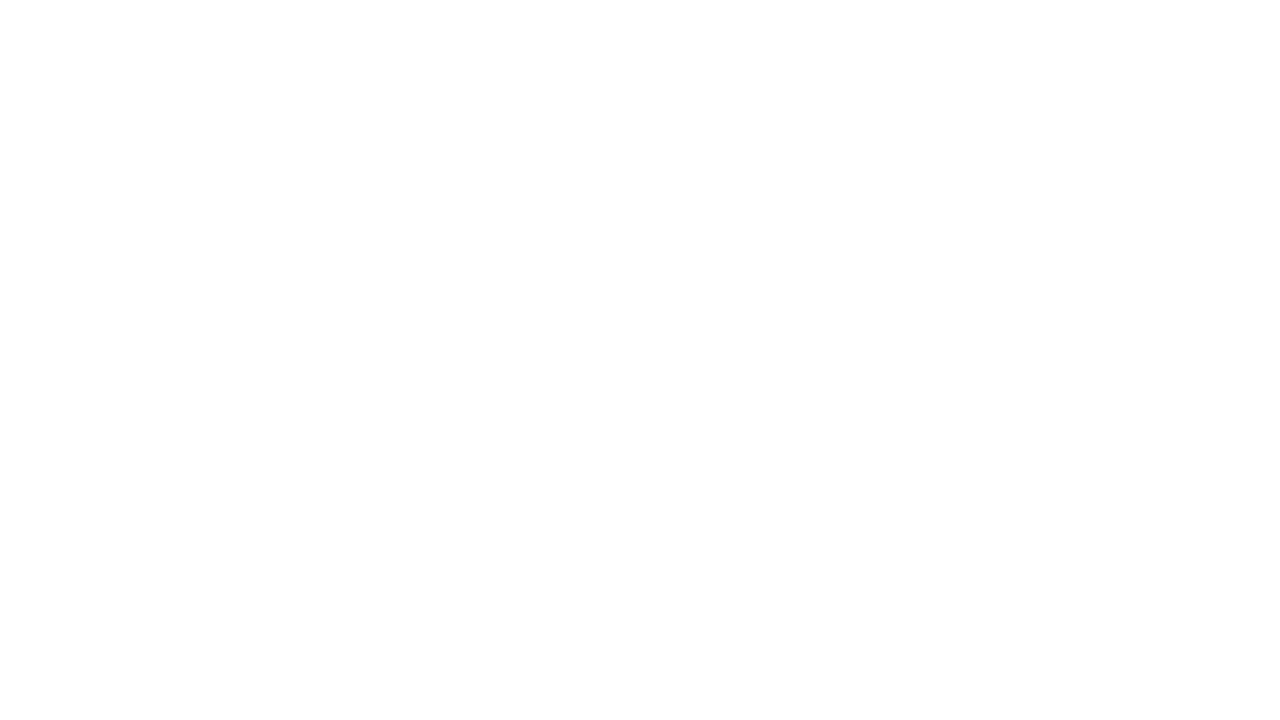